Tests the demo application by navigating to the login page and clicking the login button to verify the app window loads correctly

Starting URL: https://demo.applitools.com

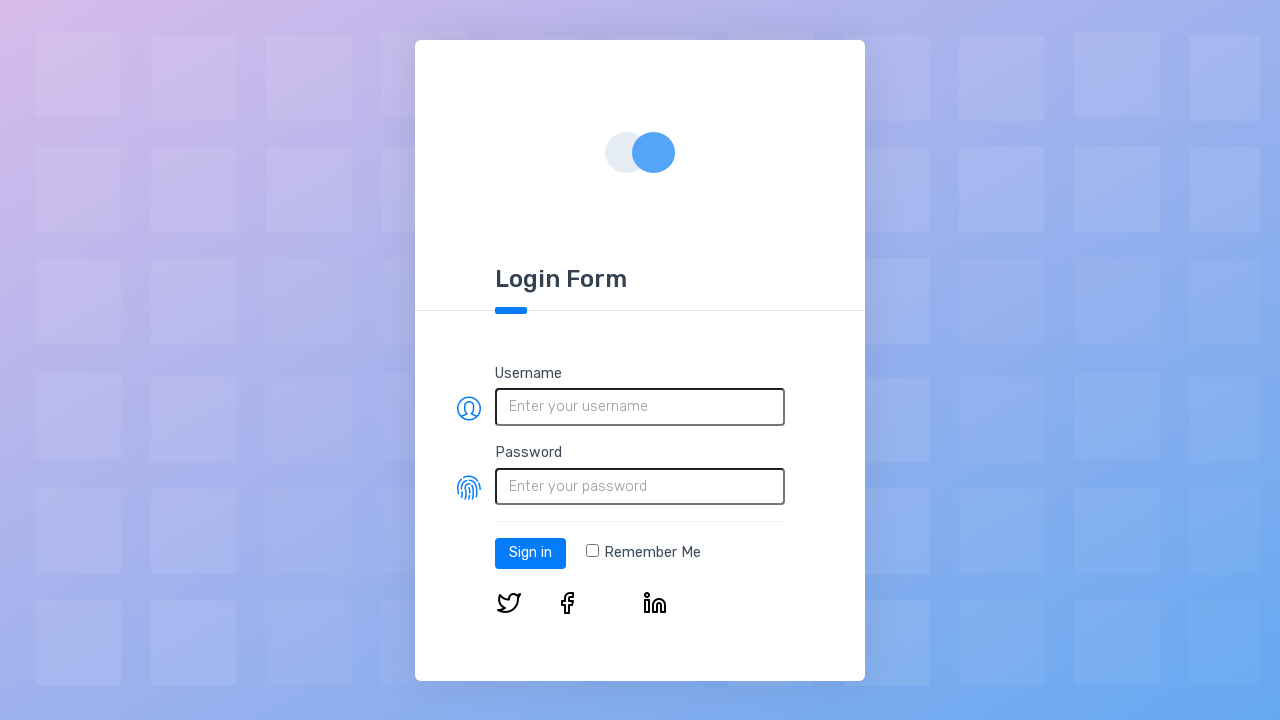

Set viewport size to 800x600
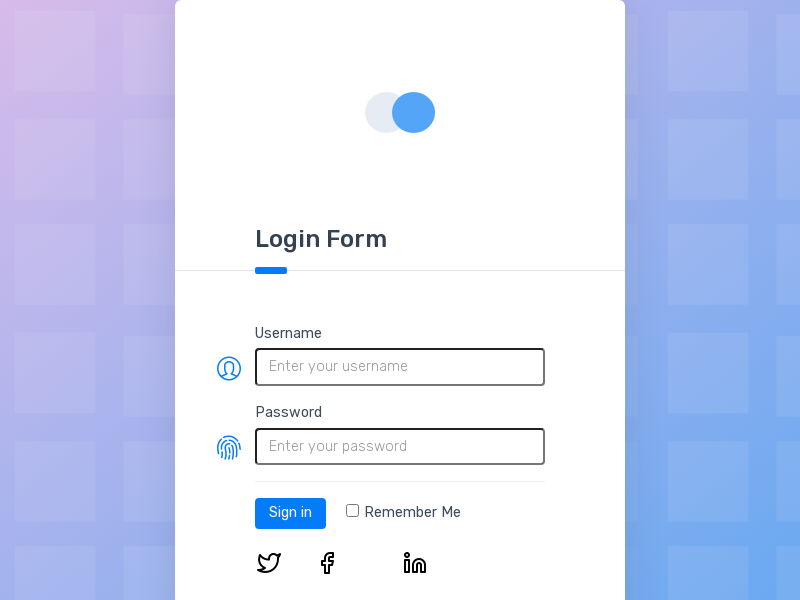

Login page loaded with log-in button visible
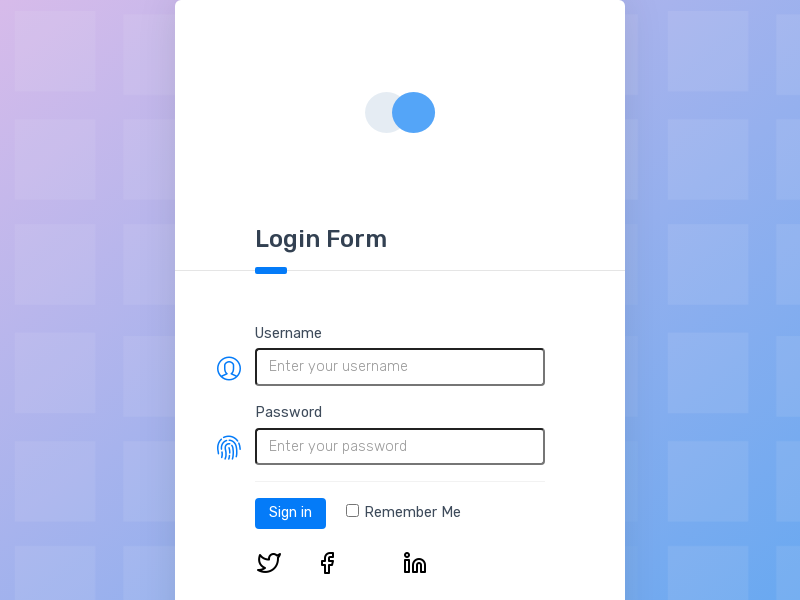

Clicked the Log in button at (290, 513) on #log-in
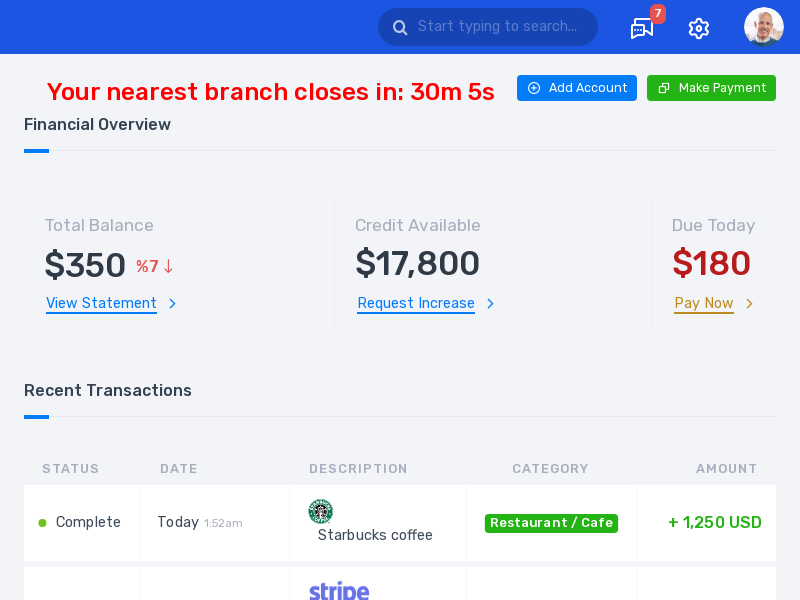

App window loaded successfully after login
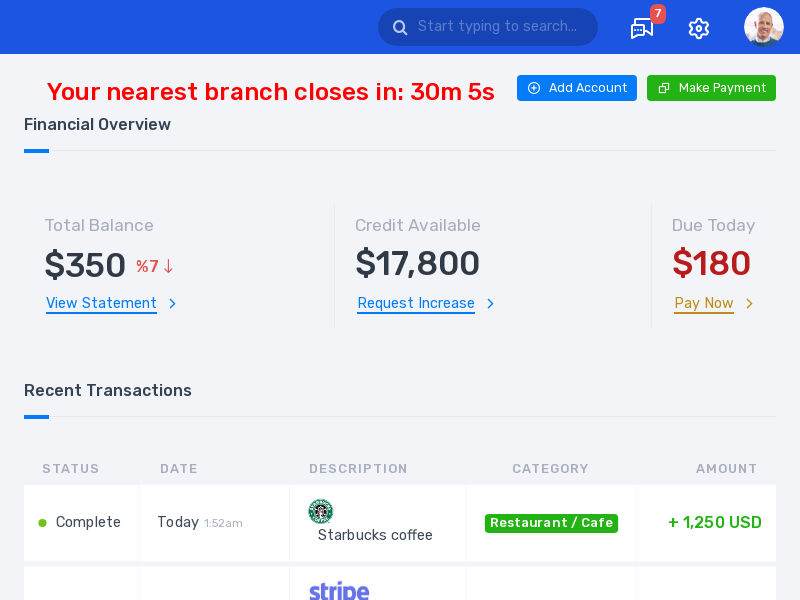

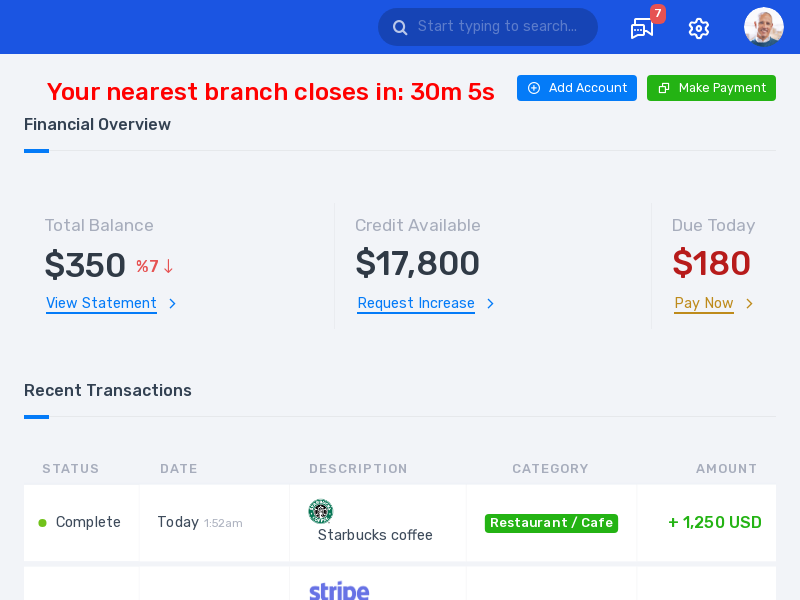